Tests the female radio button by clicking it and verifying the selection state and result text contains "Female"

Starting URL: https://yekoshy.github.io/RadioBtn-n-Checkbox/

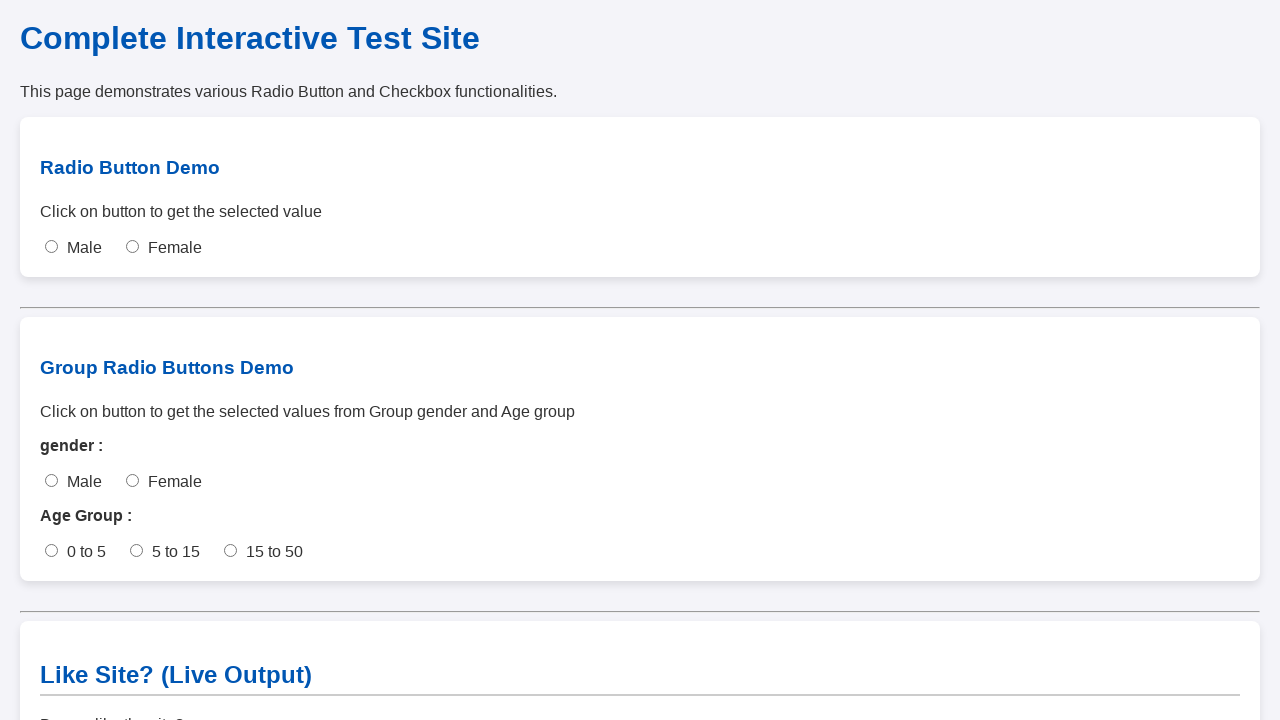

Clicked the female radio button at (132, 247) on #female-single
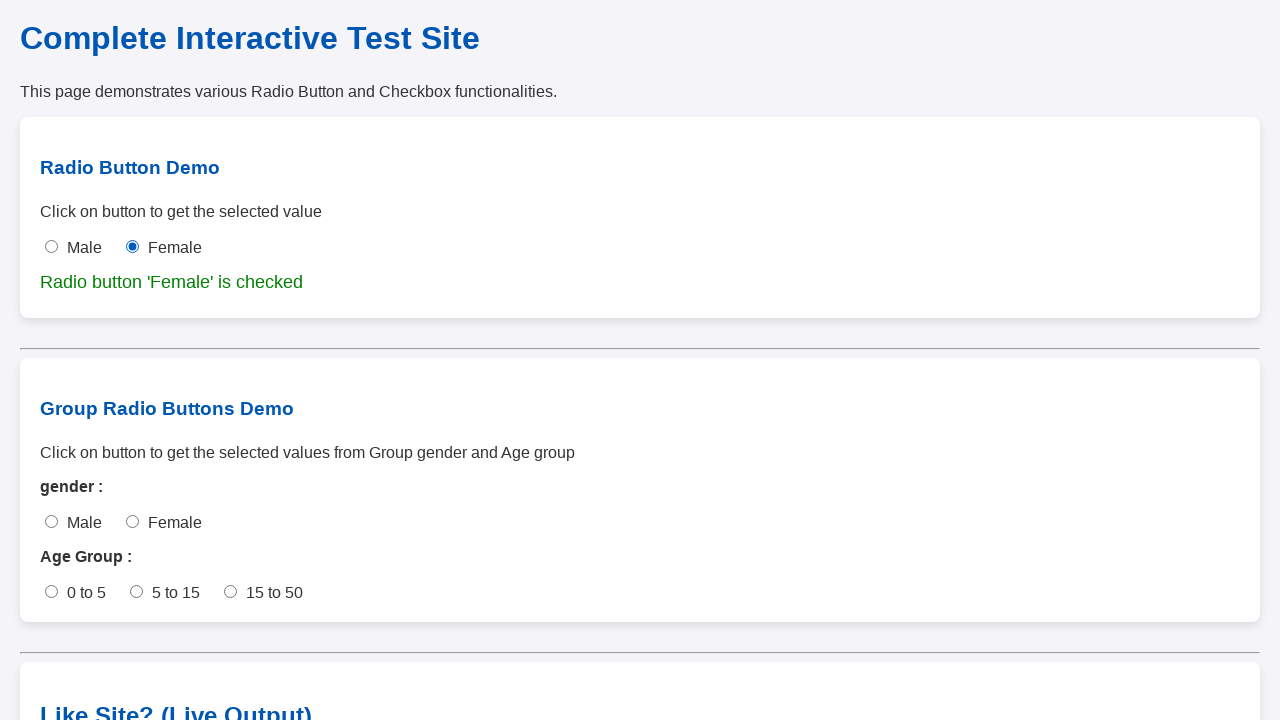

Verified the female radio button is selected
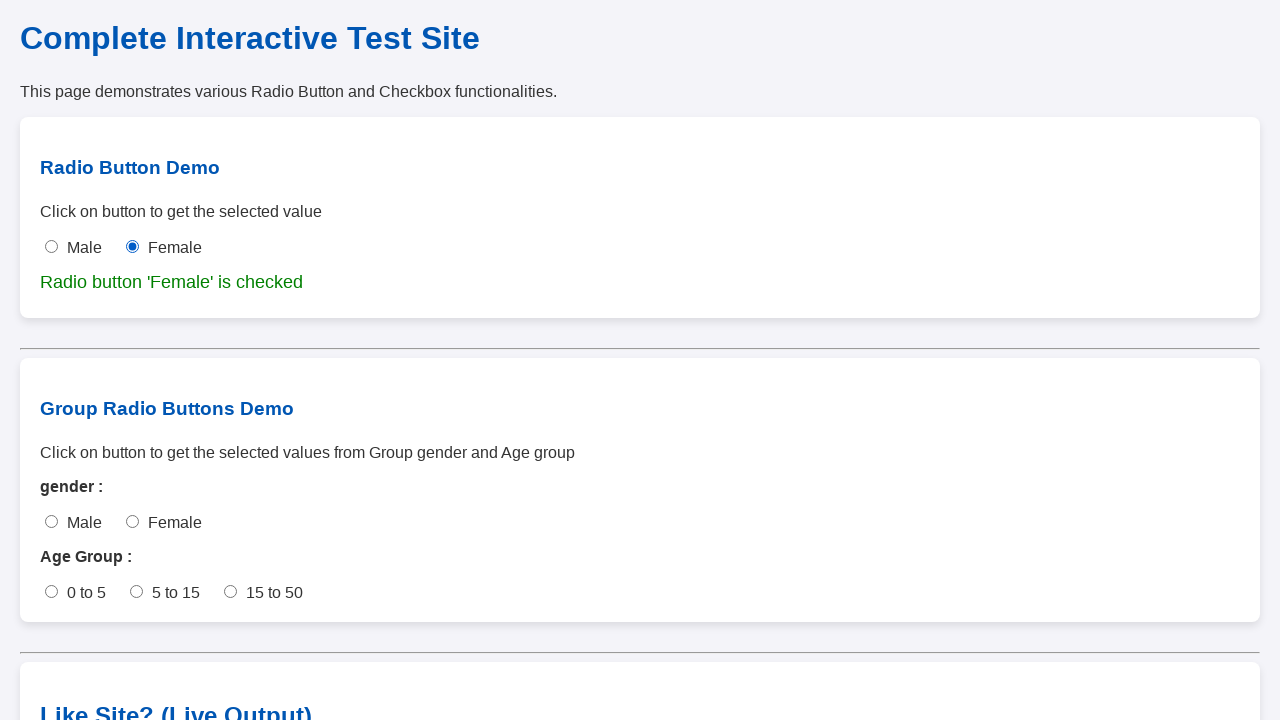

Retrieved result text from output element
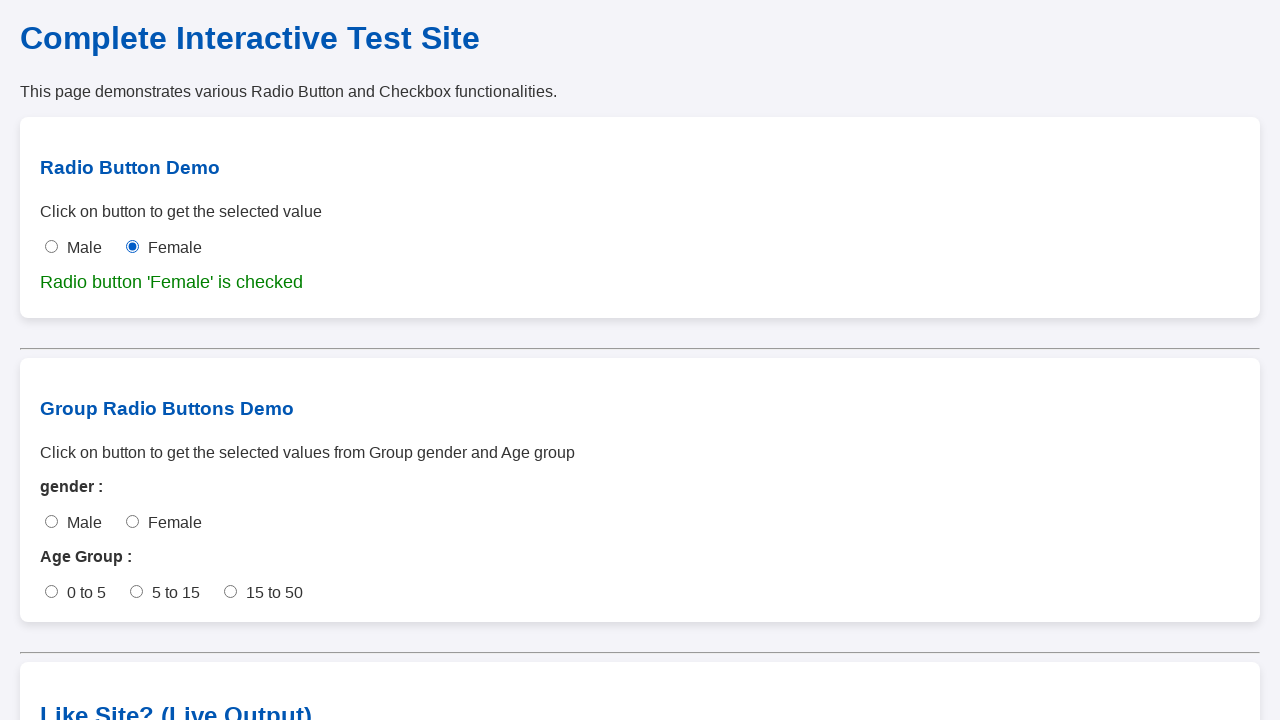

Verified result text contains 'Female'
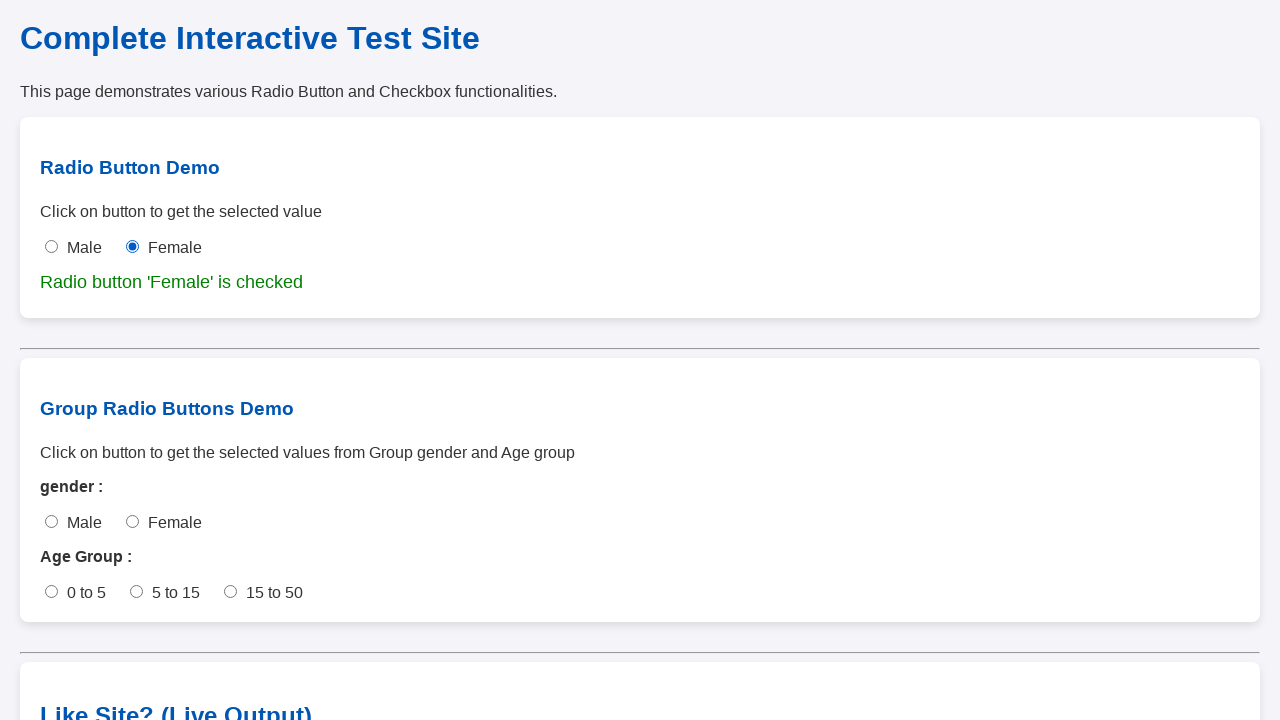

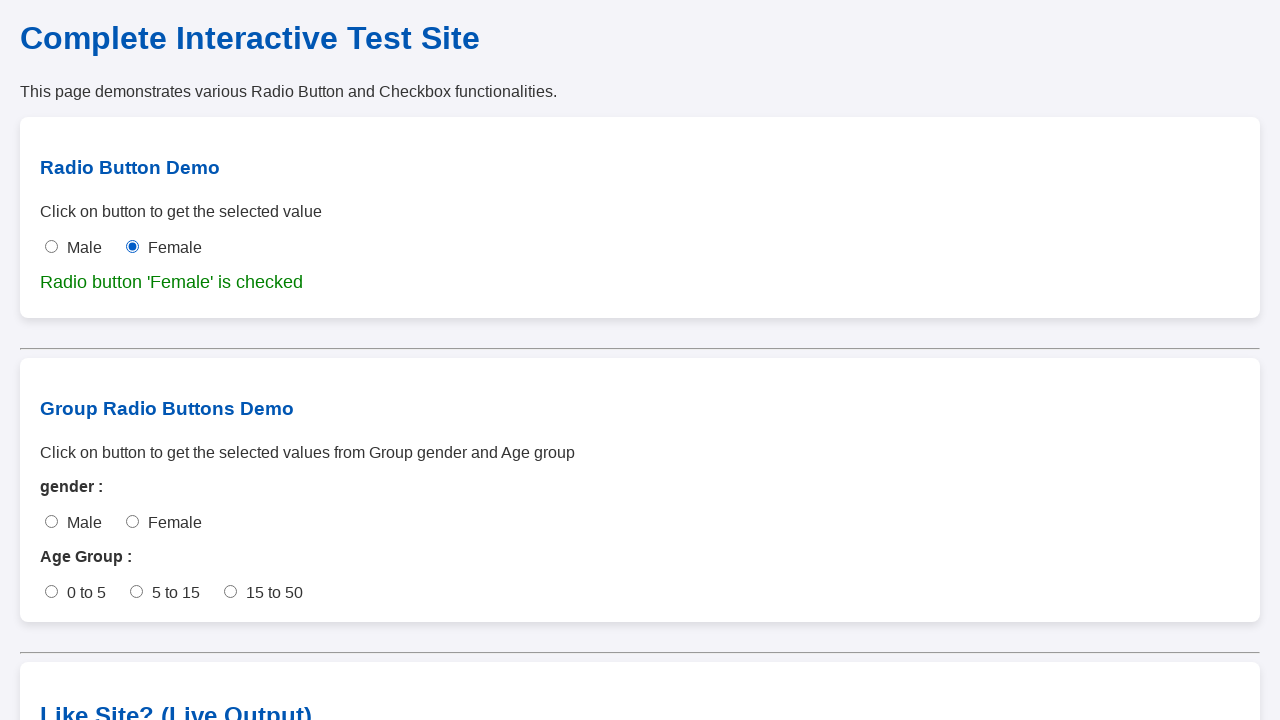